Tests the Add Customer functionality in XYZ Bank demo application by navigating to the Bank Manager section, clicking Add Customer, filling in customer details (first name, last name, postcode), and submitting the form.

Starting URL: https://www.globalsqa.com/angularJs-protractor/BankingProject/#/login

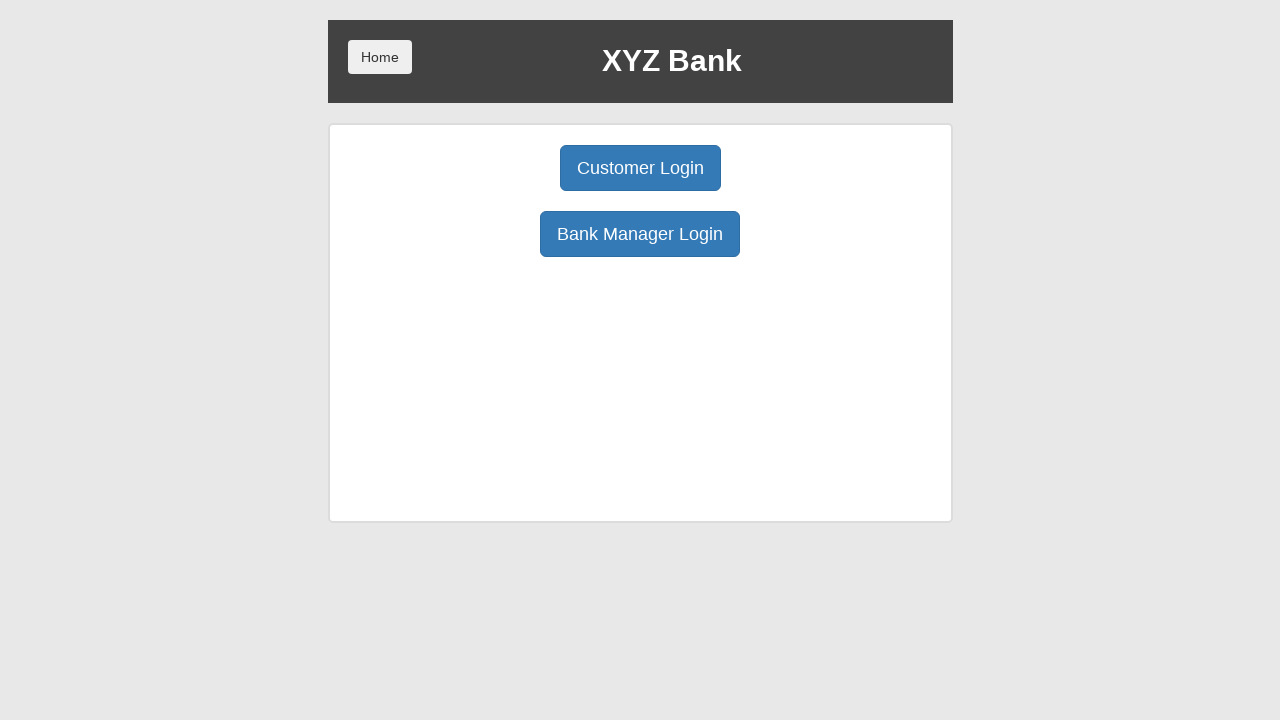

Clicked Bank Manager Login button at (640, 234) on button:has-text('Bank Manager Login')
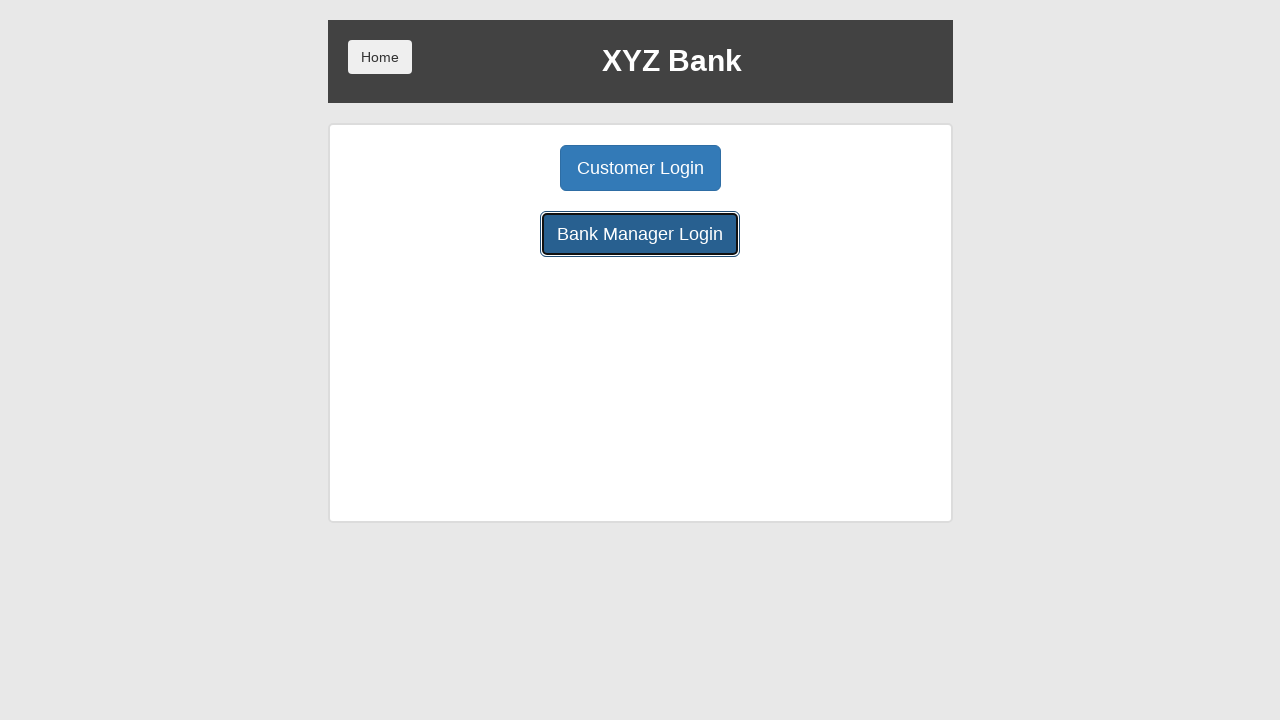

Clicked Add Customer button at (502, 168) on button:has-text('Add Customer')
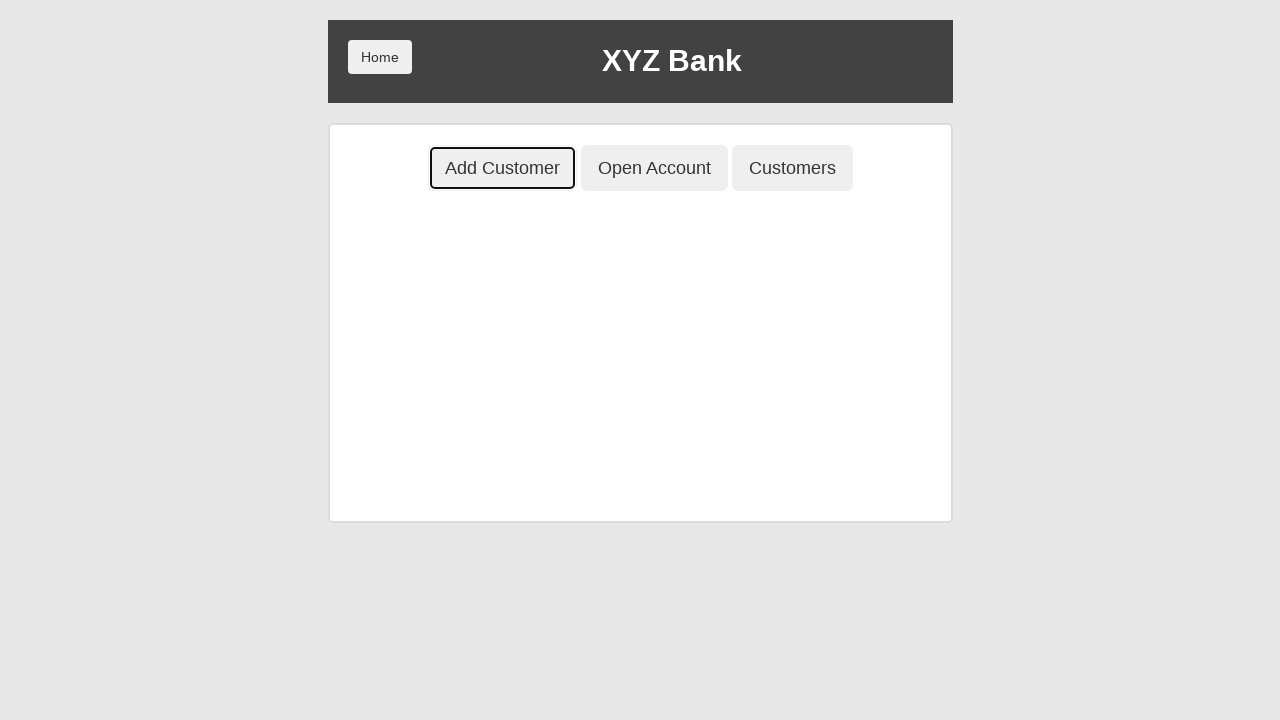

Waited for Add Customer form to load
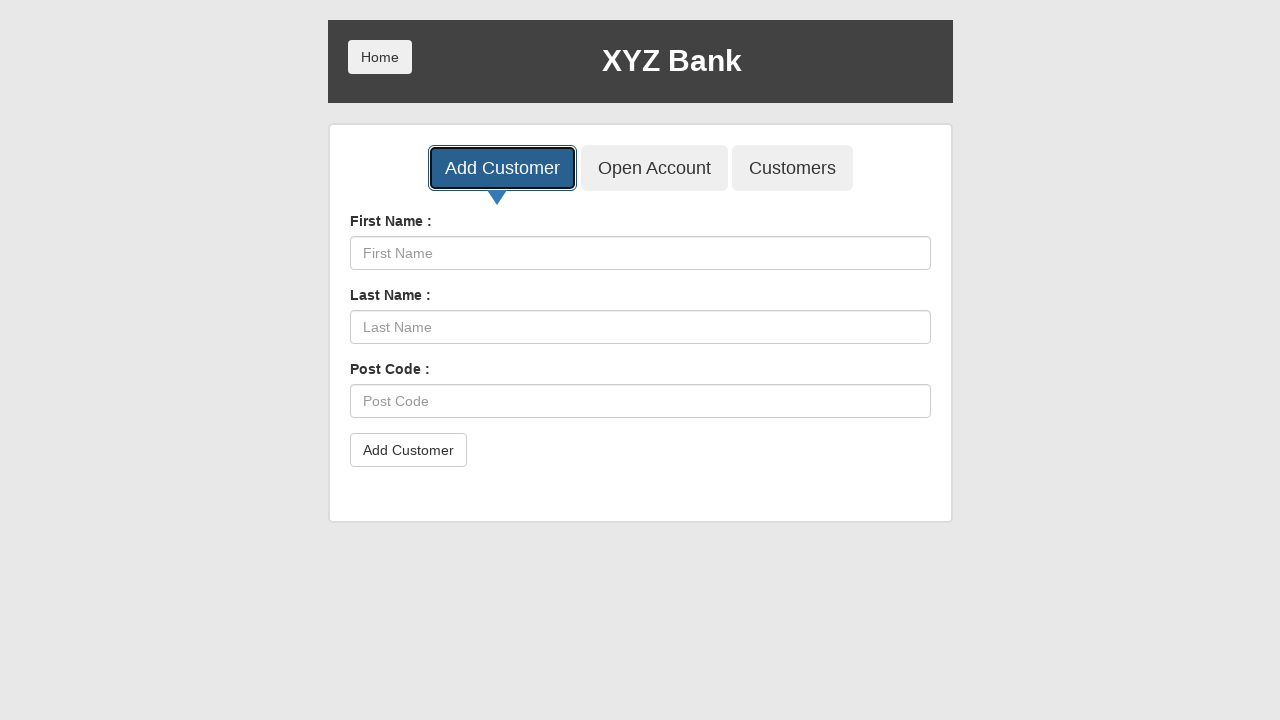

Filled First Name field with 'Michael' on input[placeholder='First Name']
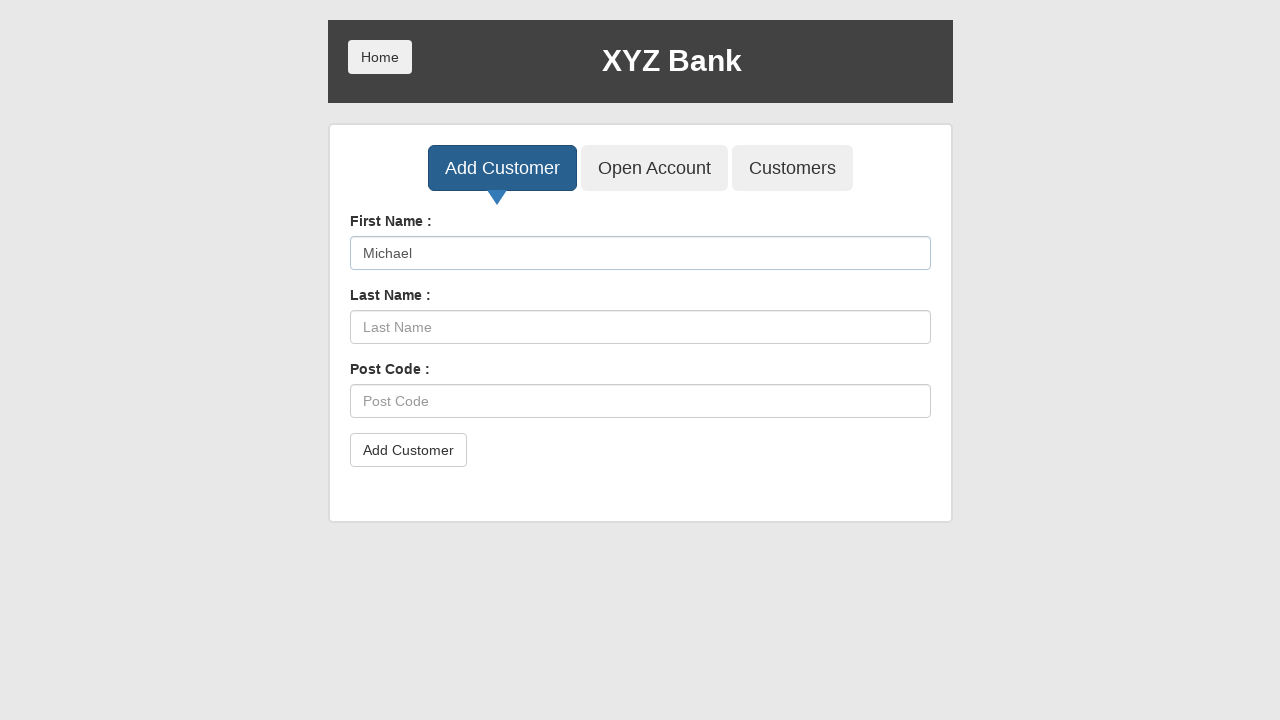

Filled Last Name field with 'Smith' on input[placeholder='Last Name']
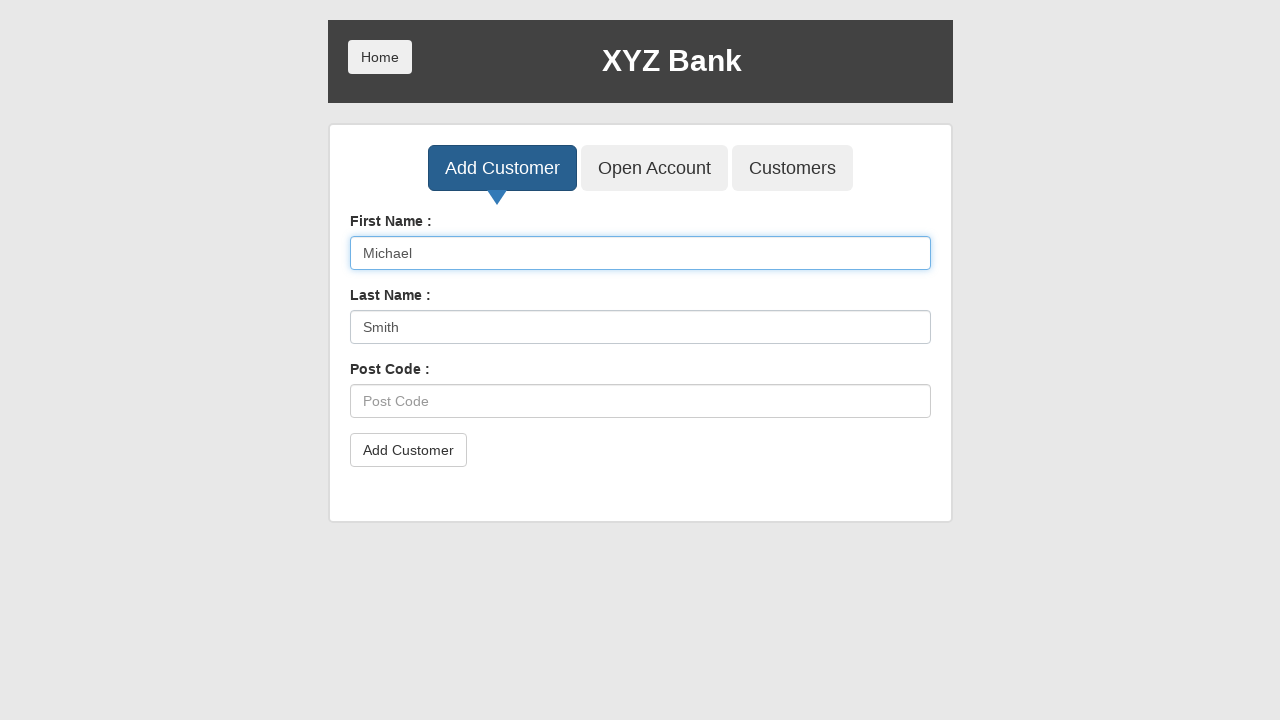

Filled Post Code field with '78901' on input[placeholder='Post Code']
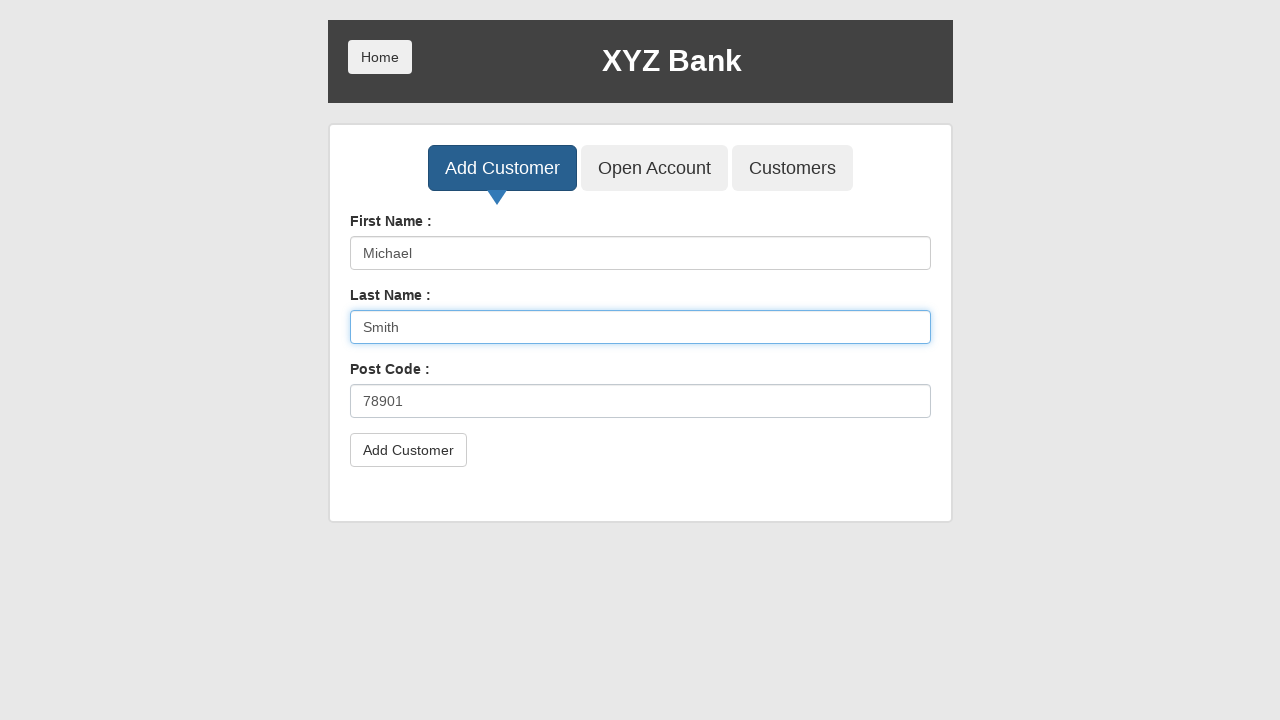

Clicked Add Customer submit button at (408, 450) on button[type='submit']:has-text('Add Customer')
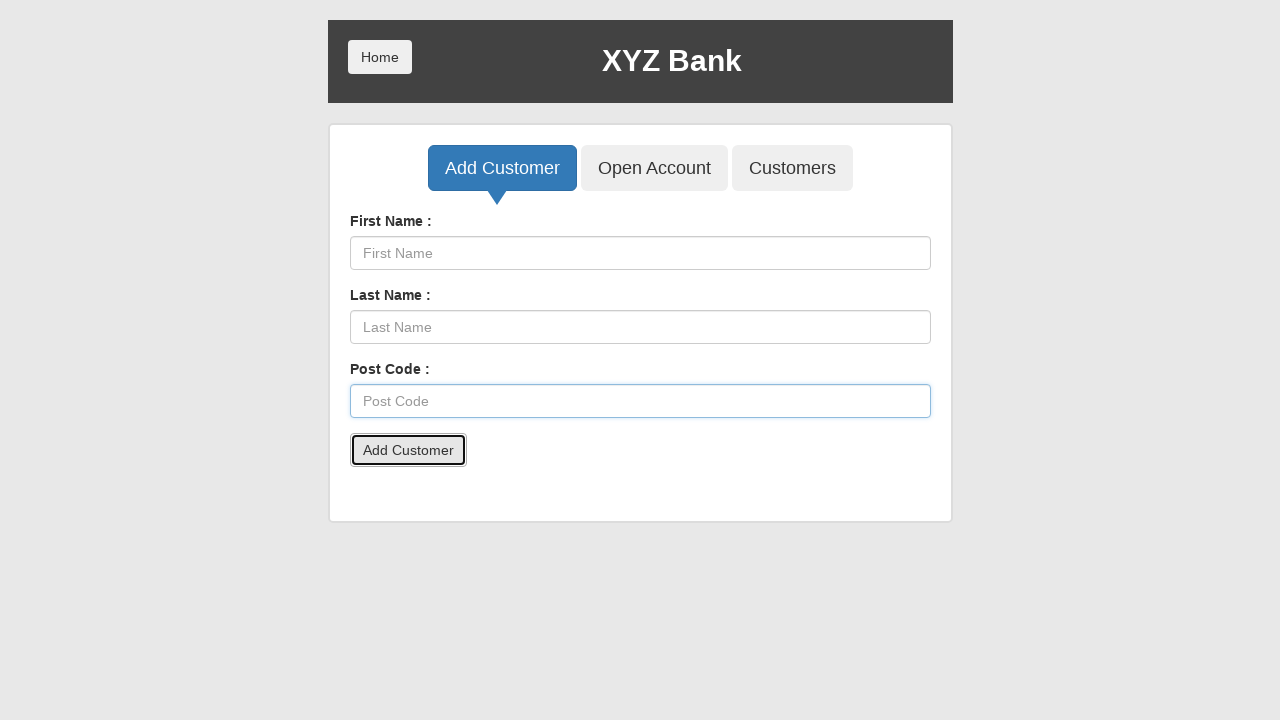

Accepted success confirmation dialog
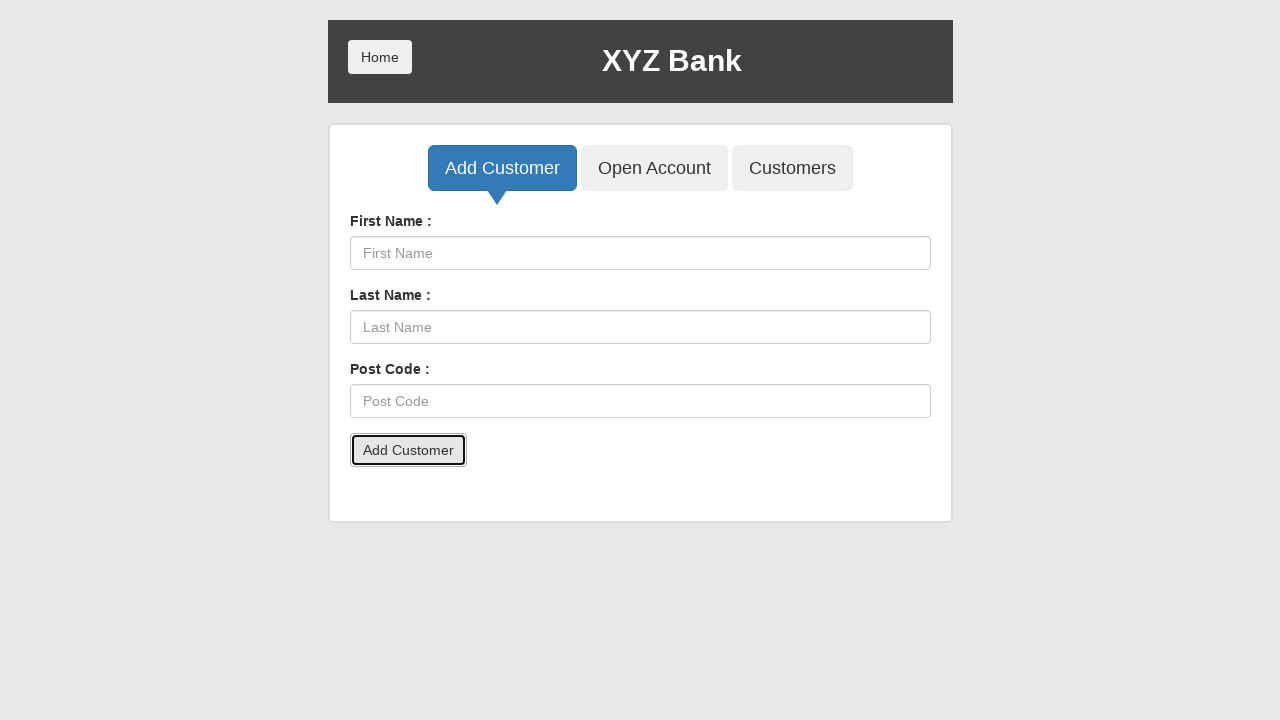

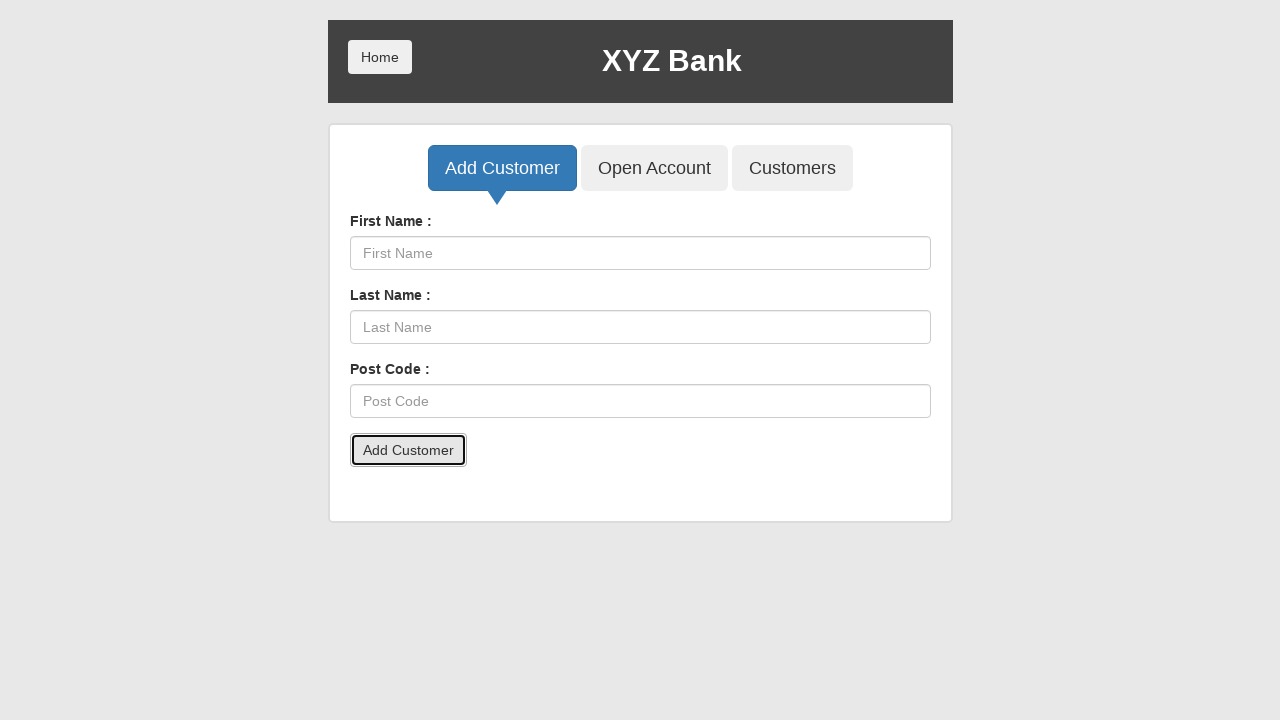